Handles JavaScript confirmation dialog by accepting or dismissing based on text

Starting URL: http://www.w3schools.com/js/tryit.asp?filename=tryjs_confirm

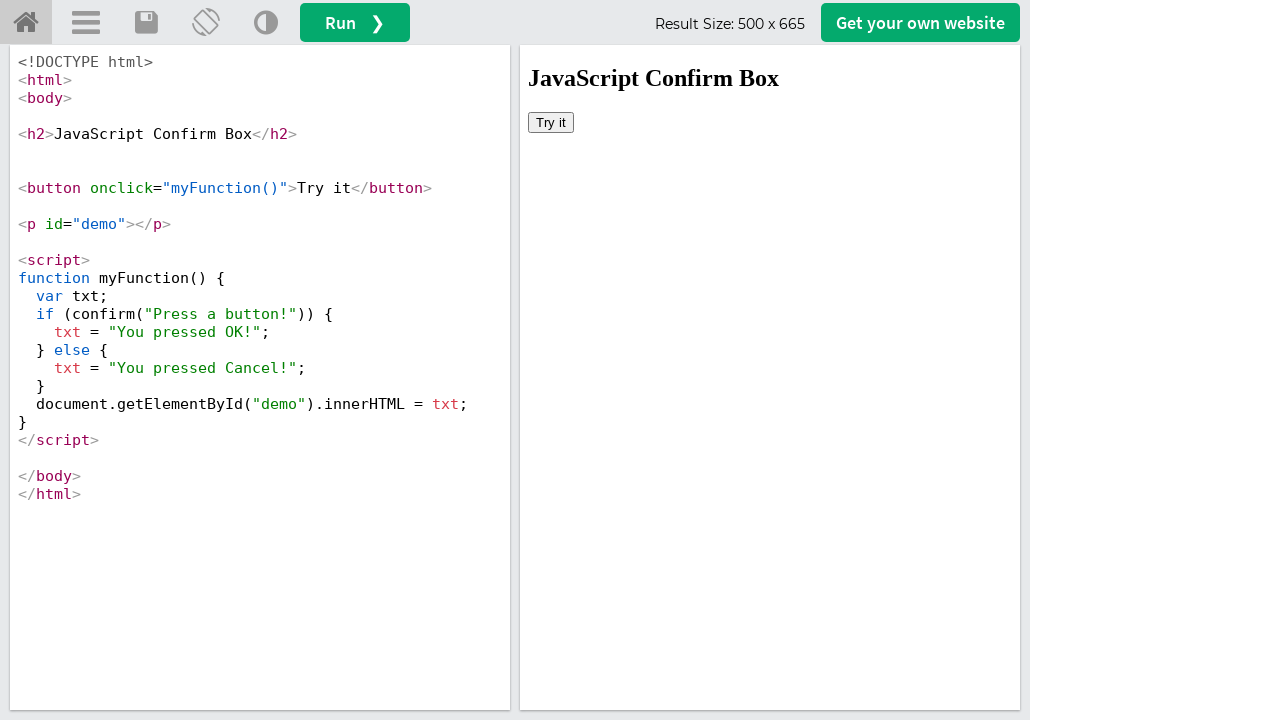

Clicked button in iframeResult to trigger JavaScript confirmation dialog at (551, 122) on xpath=/html/body/button
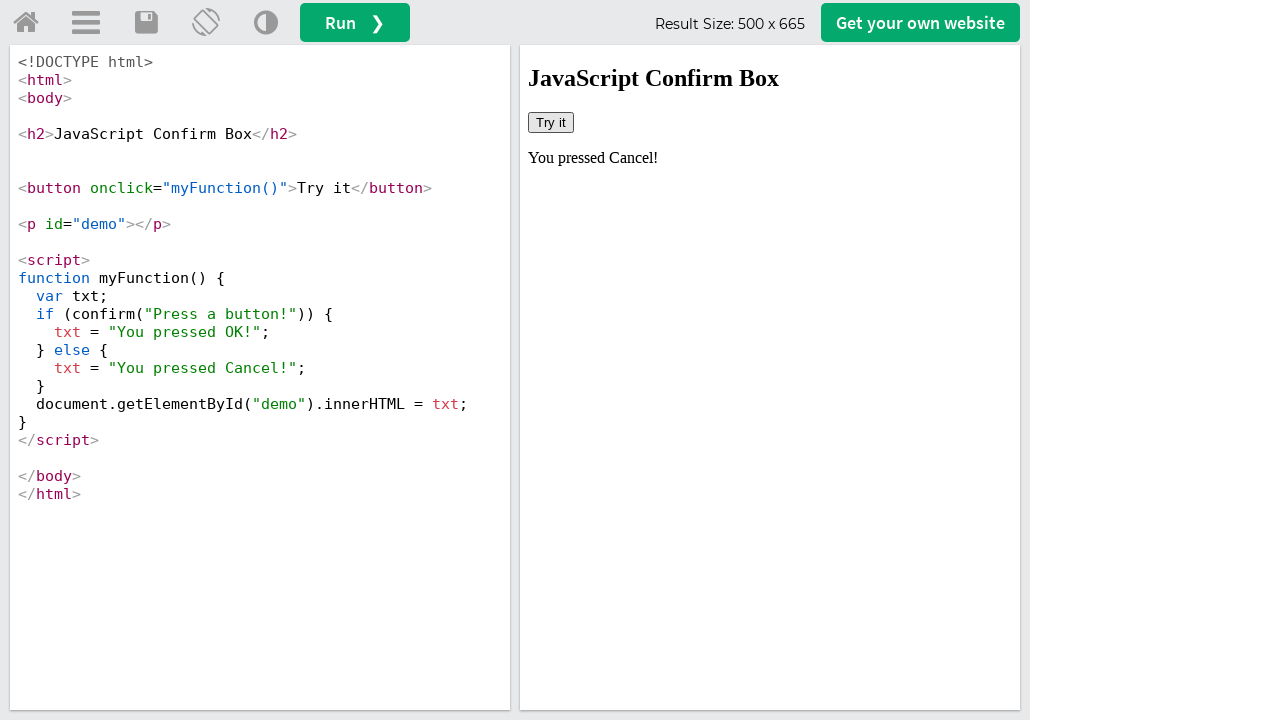

Set up dialog handler to accept 'Press a button!' confirmation or dismiss other dialogs
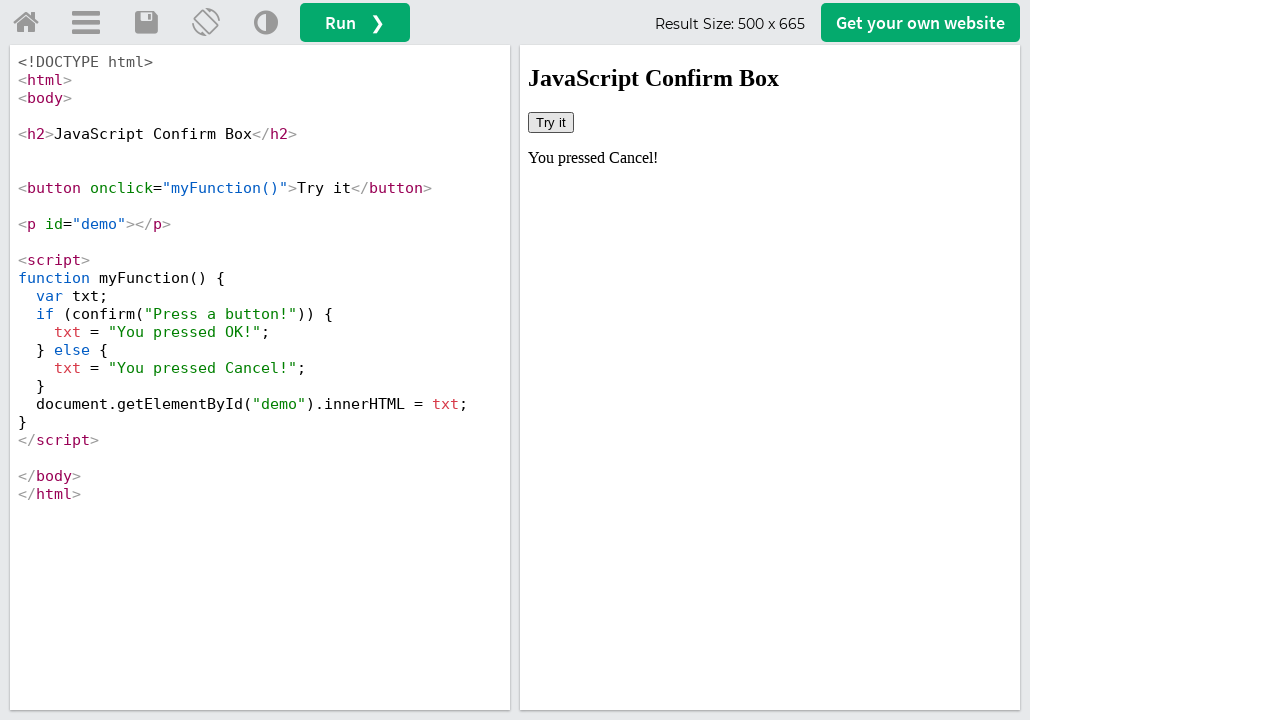

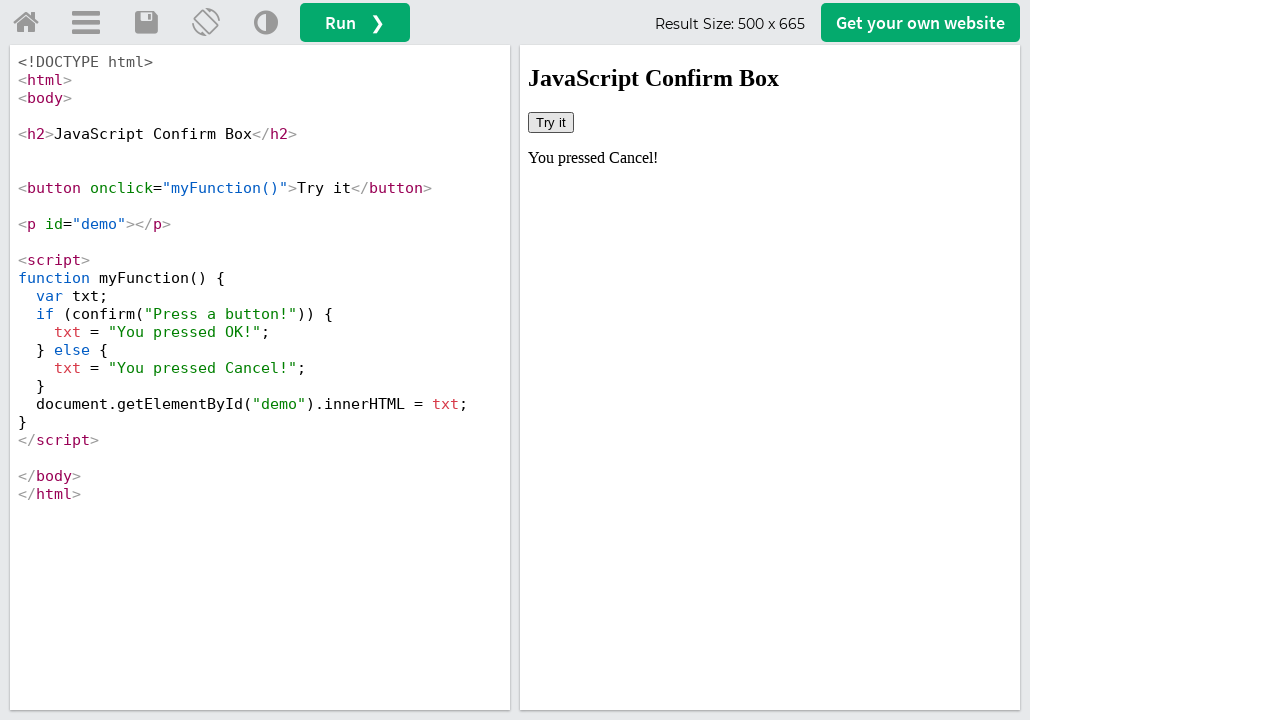